Tests that submitting a contact form with both empty name and email fields displays multiple error messages

Starting URL: https://www.ebenmonney.com/contact/

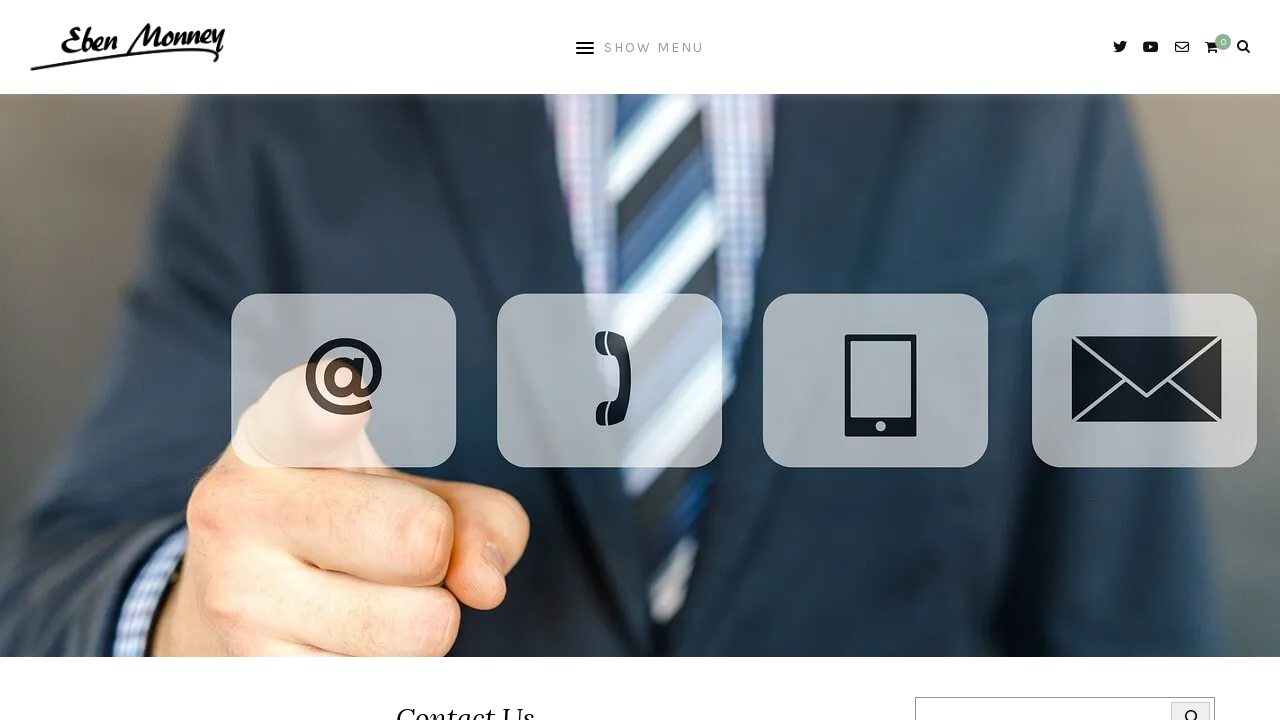

Filled subject field with 'DummySubject' on input[name='your-subject']
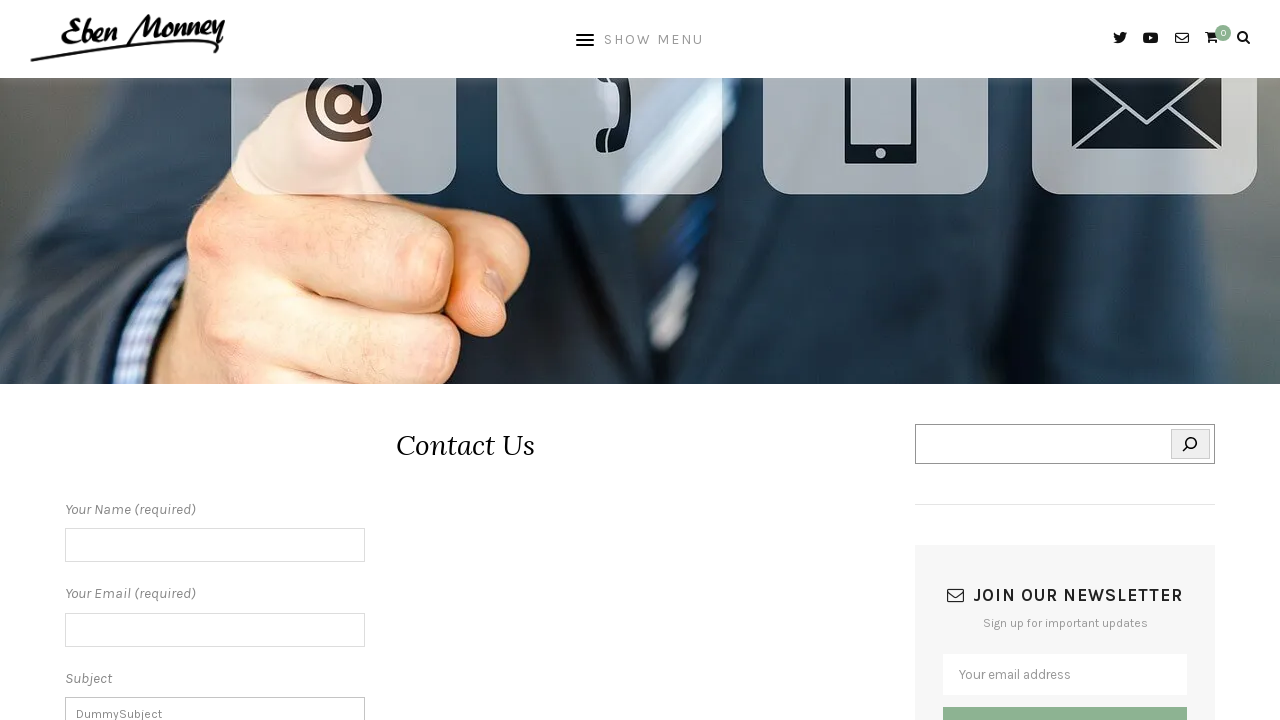

Filled message field with dummy text on .wpcf7-textarea
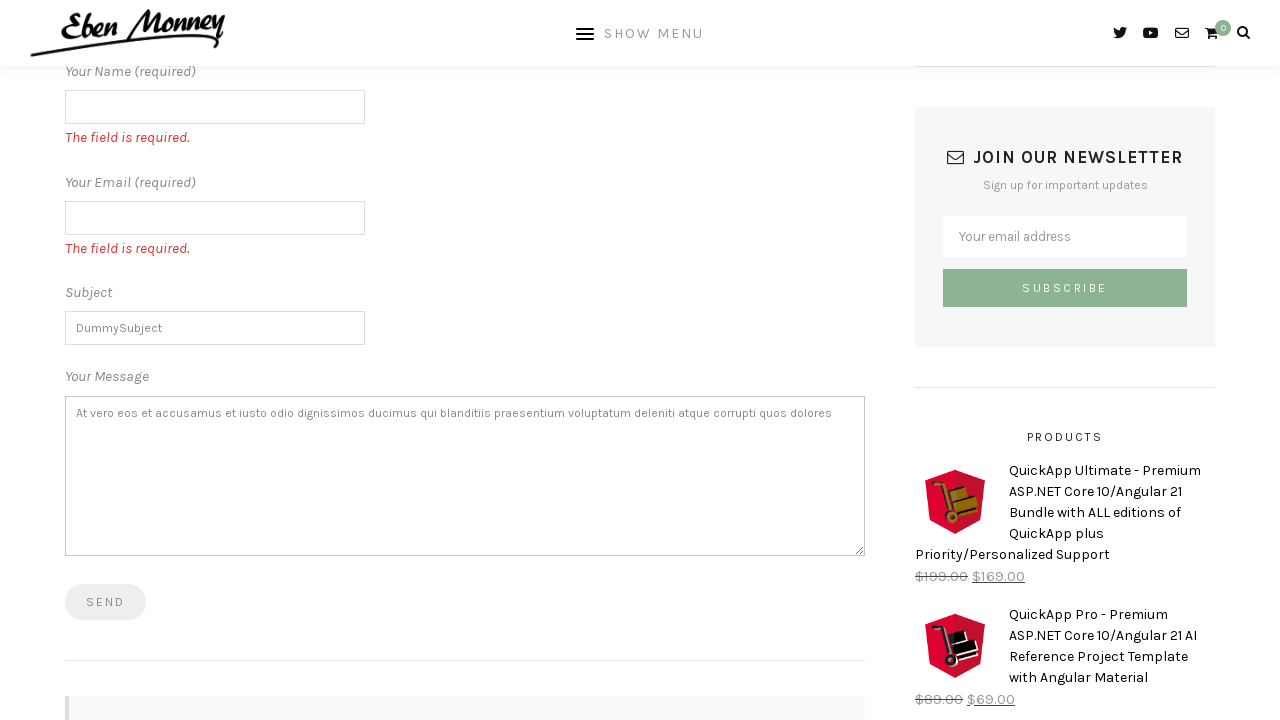

Clicked submit button to submit contact form with empty name and email at (106, 602) on .wpcf7-submit
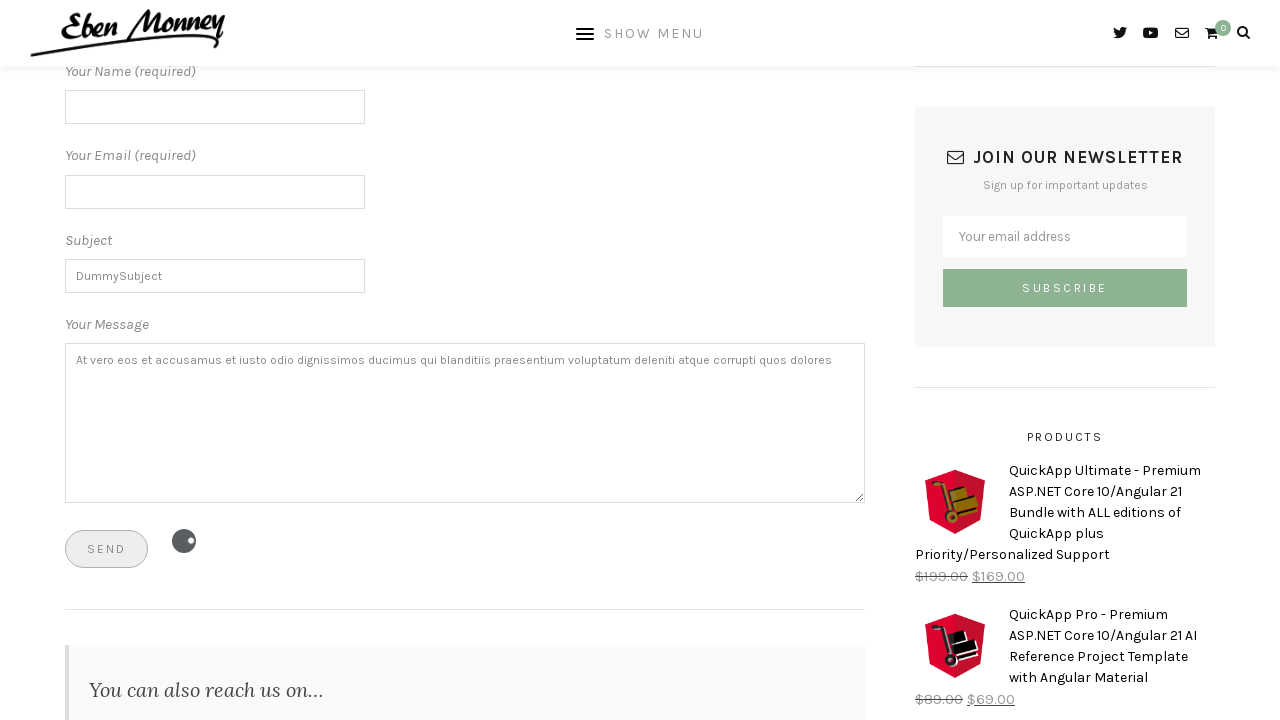

Field validation error message appeared
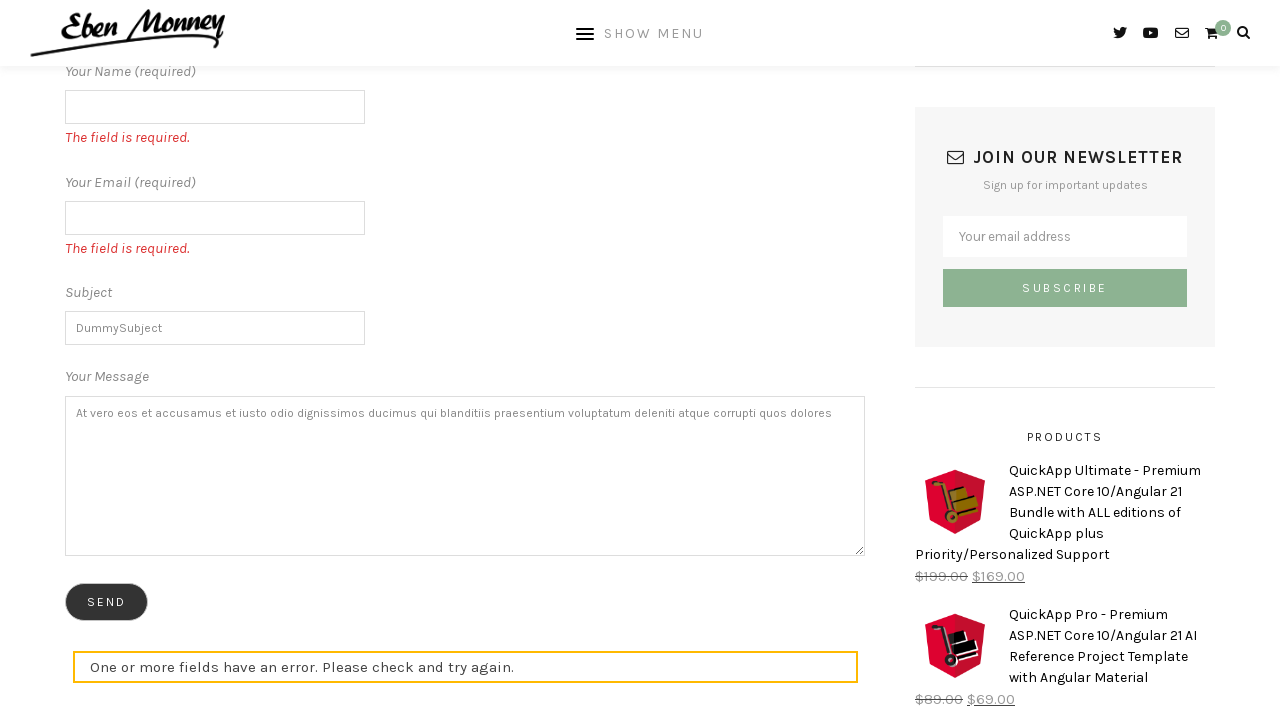

Form response output message appeared indicating submission errors
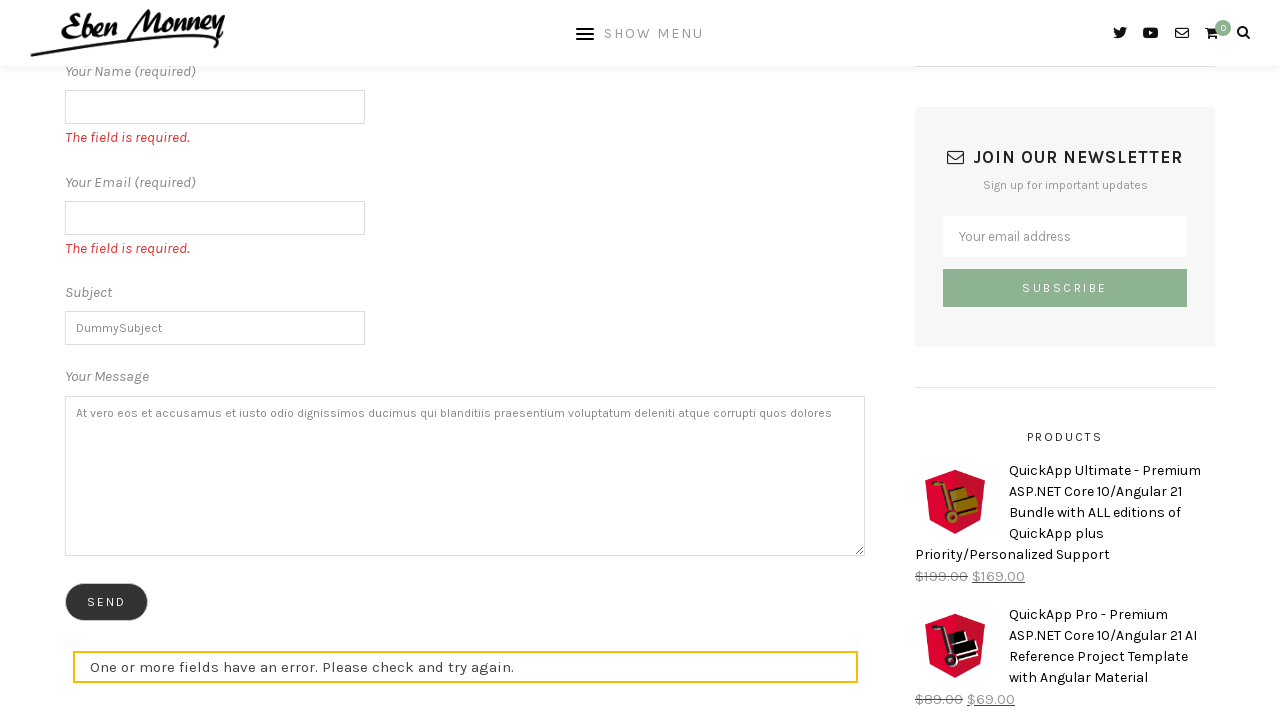

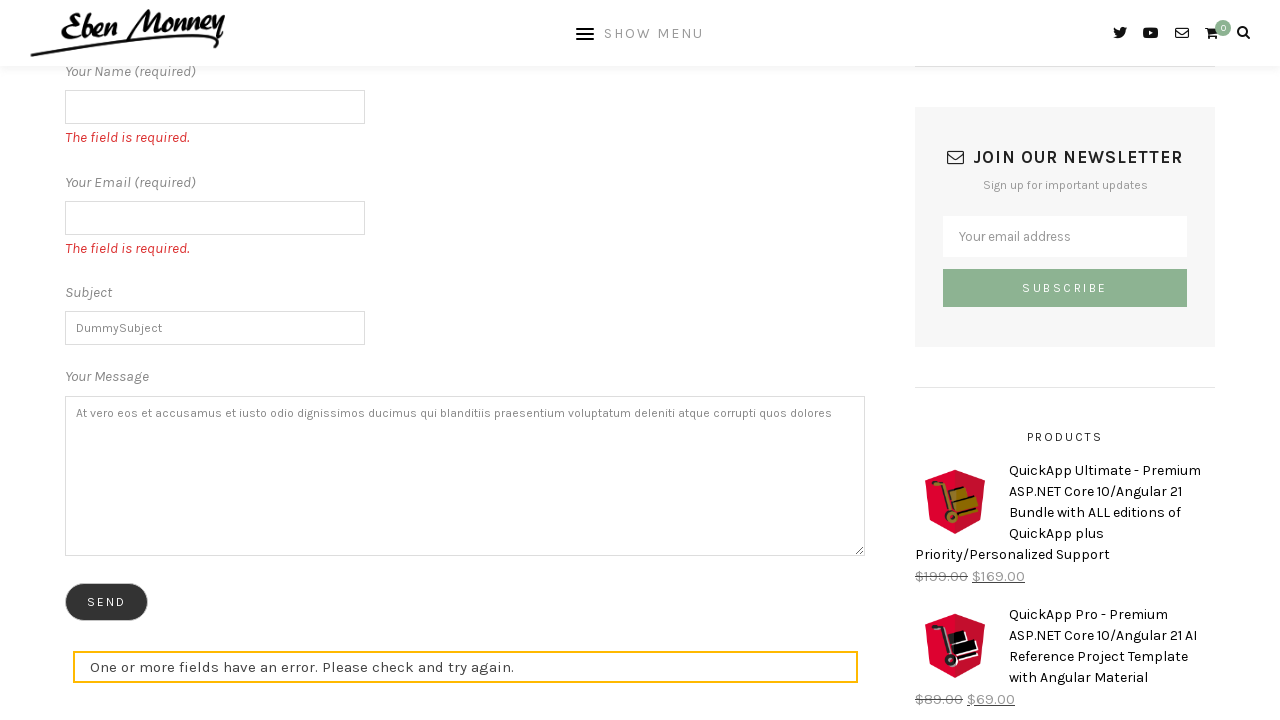